Tests handling of a confirm JavaScript alert by clicking a button that triggers a confirm dialog, dismissing it, and verifying the result message

Starting URL: https://the-internet.herokuapp.com/javascript_alerts

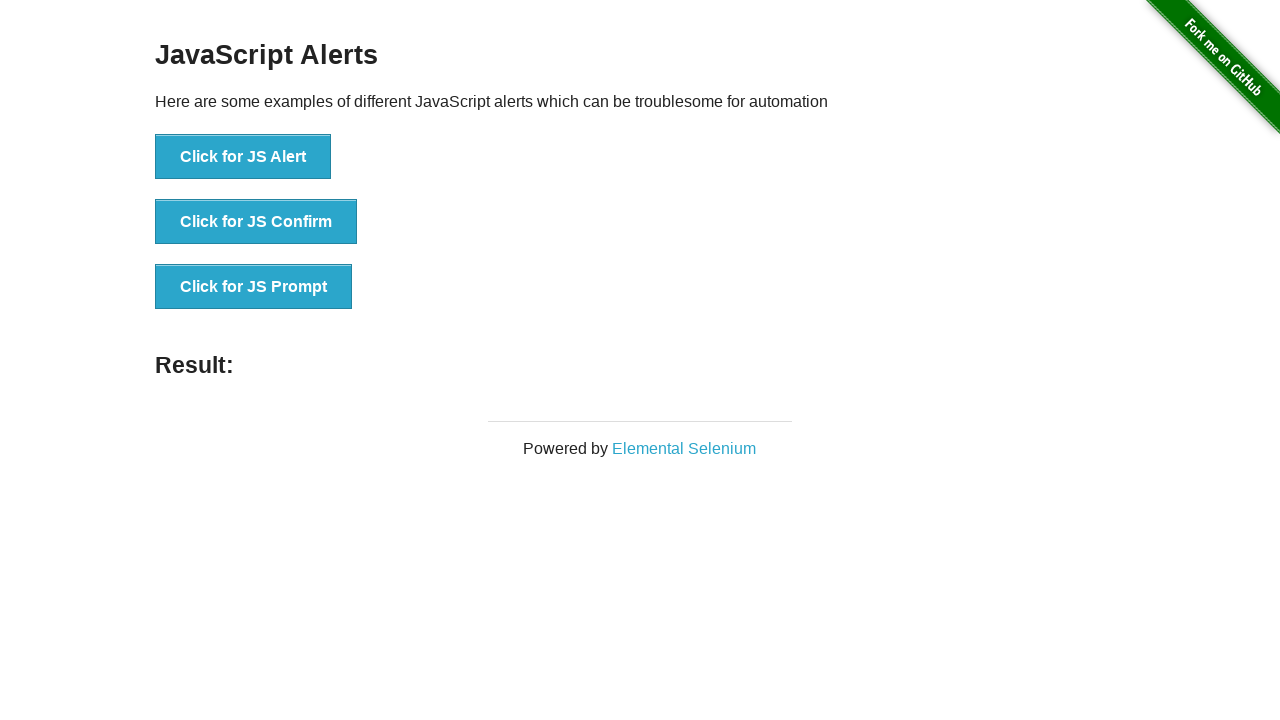

Set up dialog handler to dismiss confirm alerts
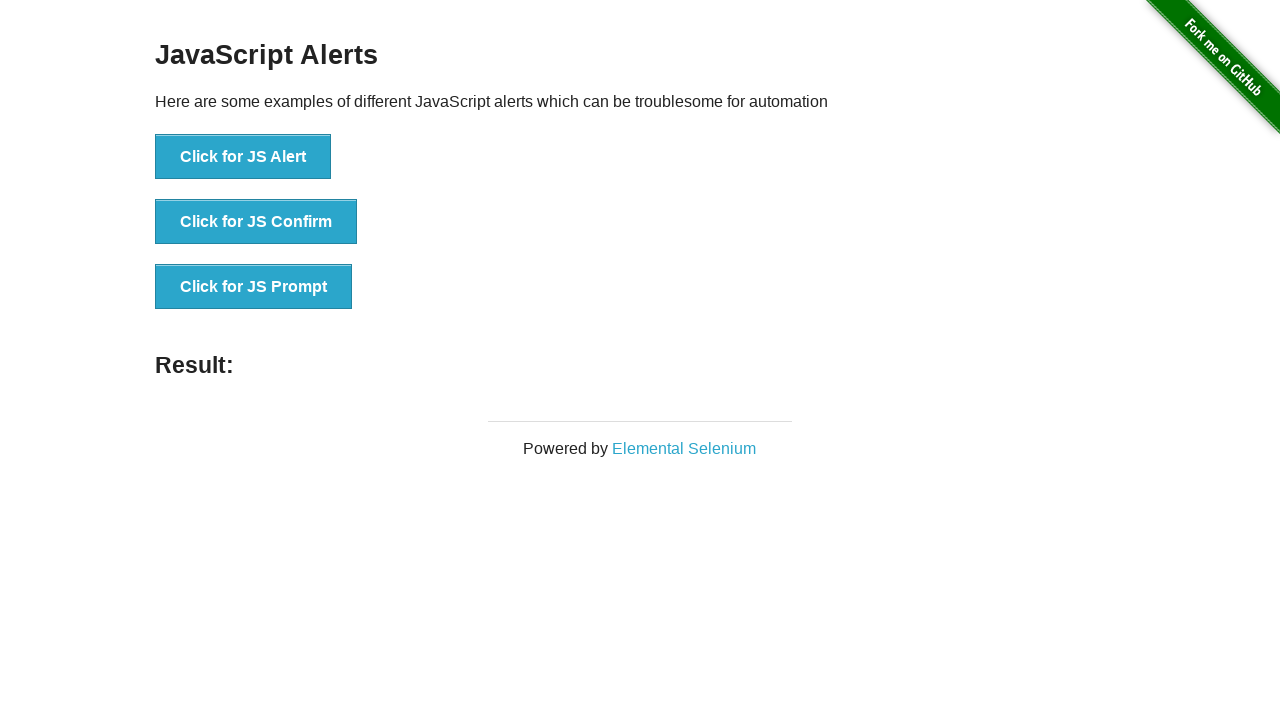

Clicked button to trigger confirm JavaScript alert at (256, 222) on xpath=//button[@onclick='jsConfirm()']
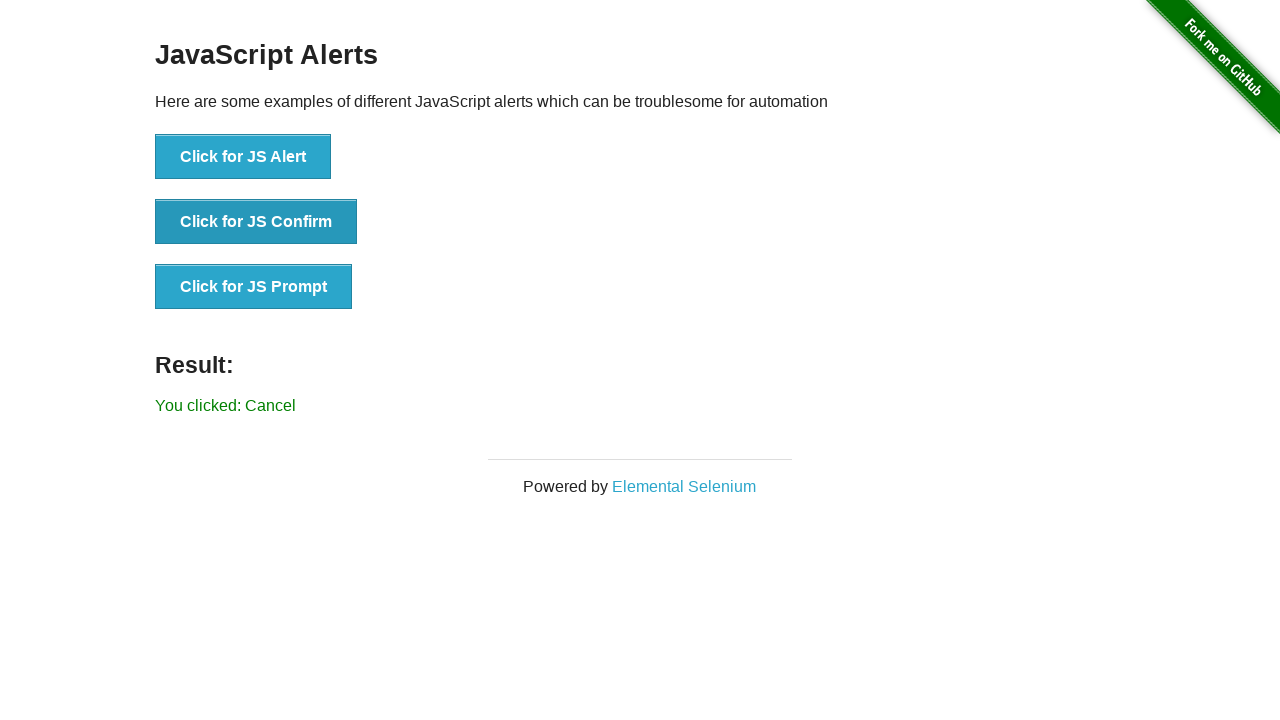

Result message appeared after dismissing confirm alert
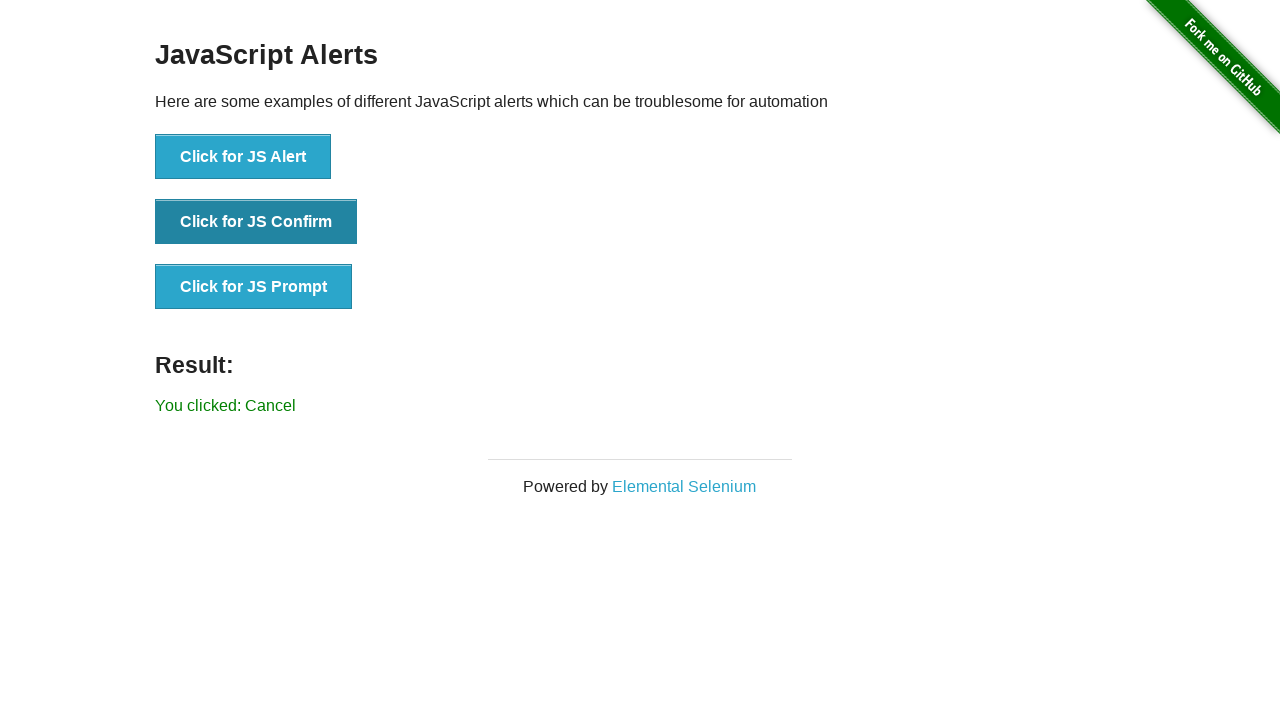

Retrieved result message text
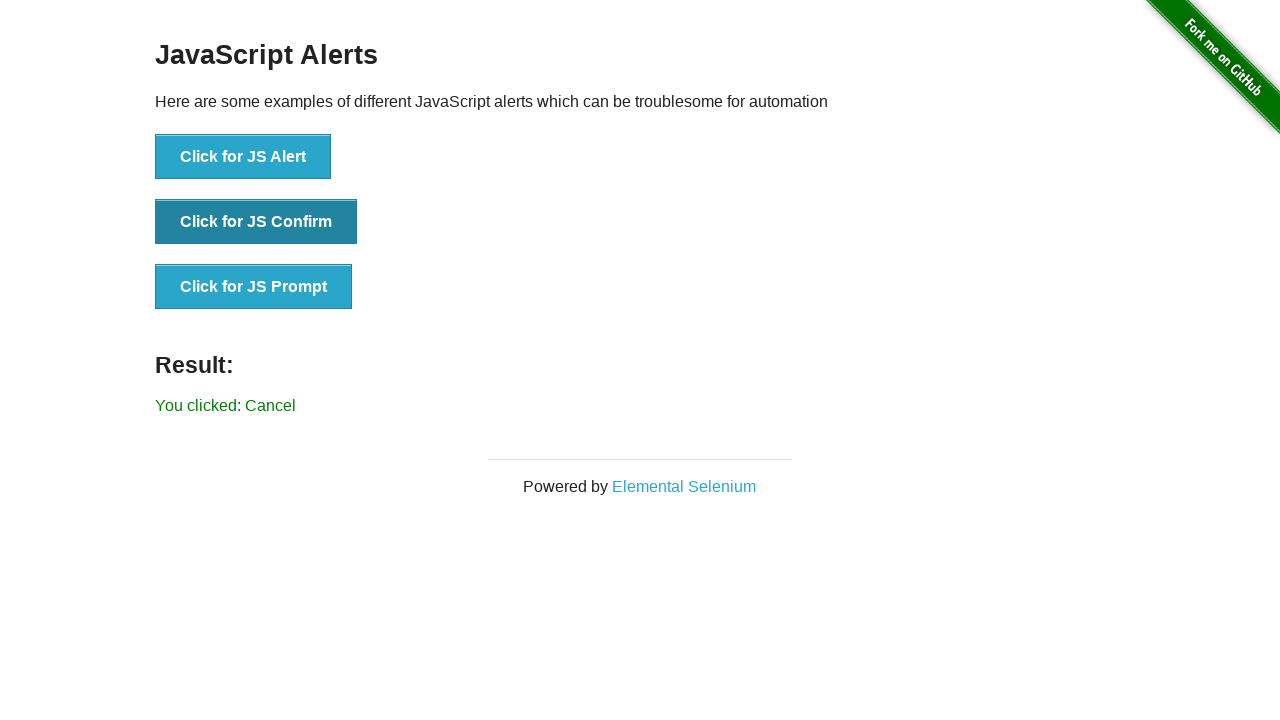

Verified result message equals 'You clicked: Cancel'
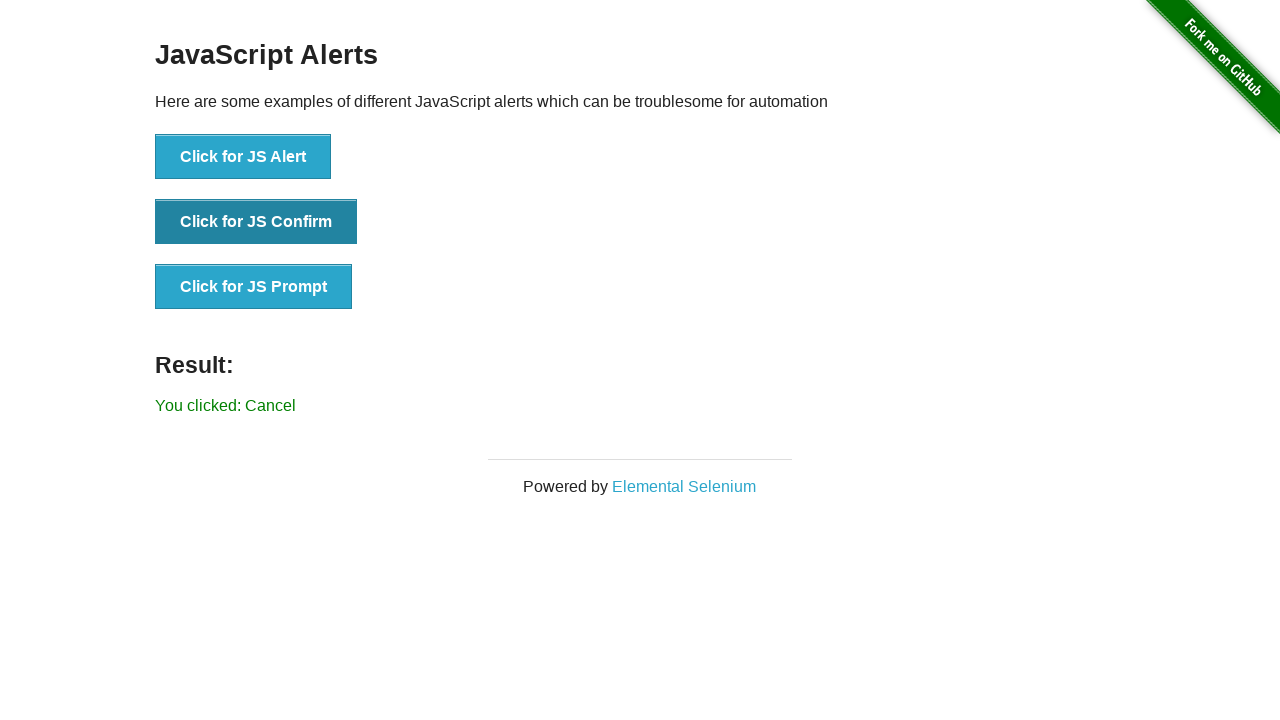

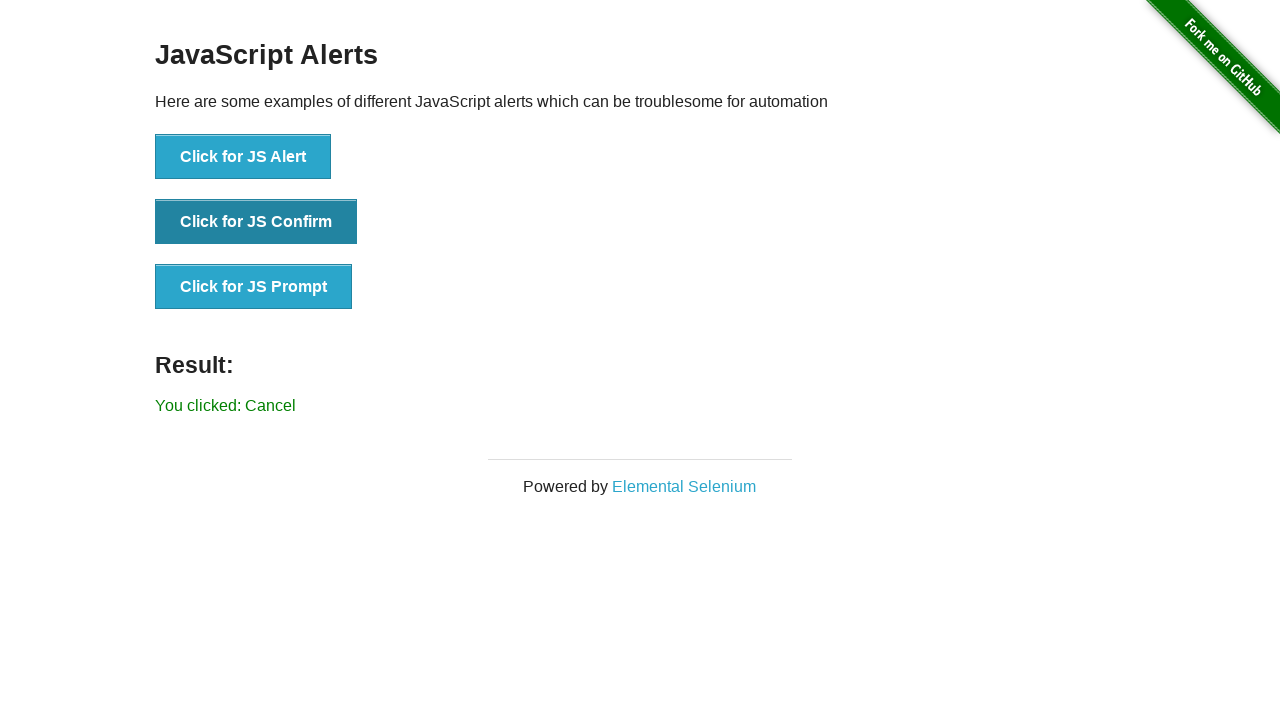